Navigates to the Solirius website and verifies that the navigation bar contains expected links (Home, About us, Our services, Careers, Insights, Contact Us) and does not contain "Our People".

Starting URL: https://www.solirius.com/

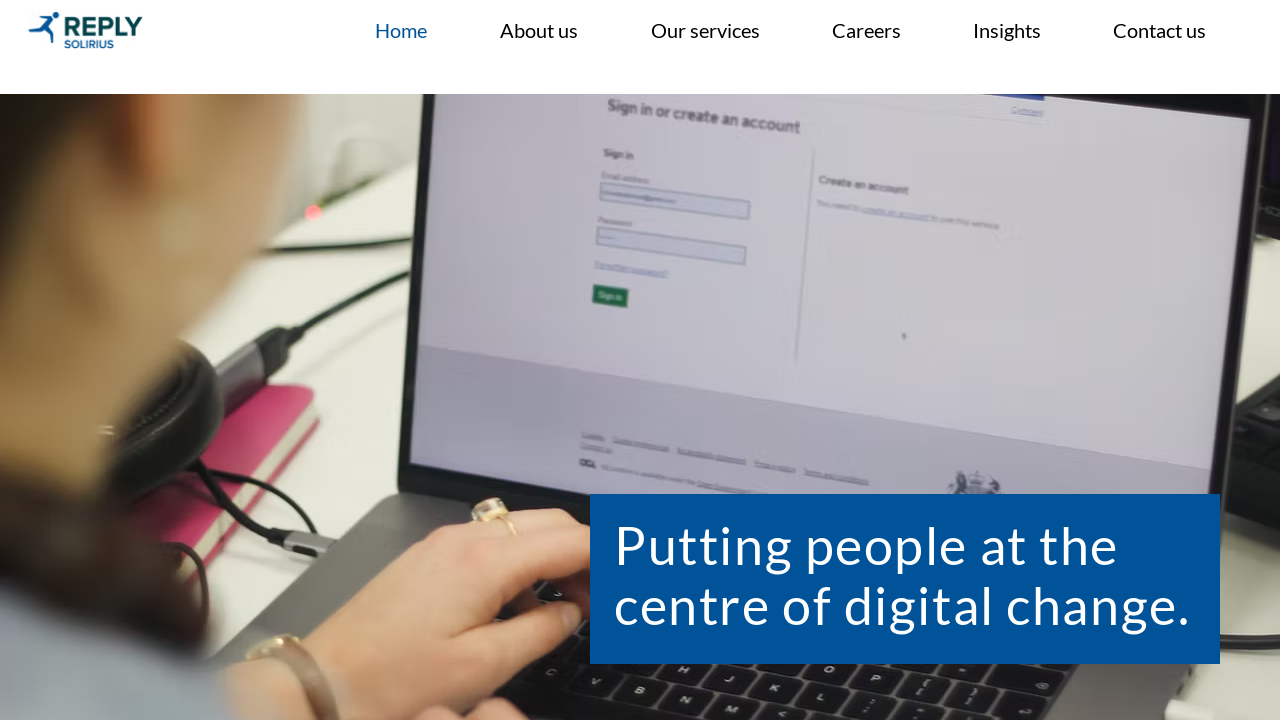

Navigation bar loaded
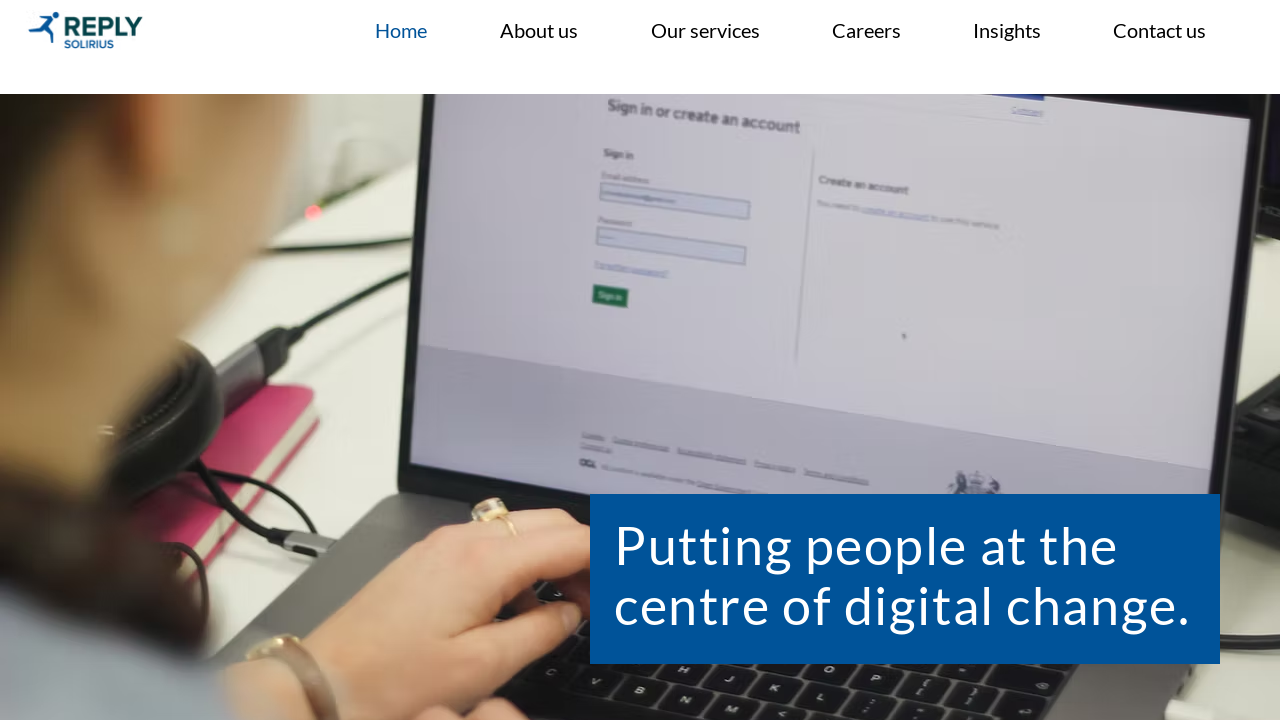

Retrieved all navigation links from the navbar
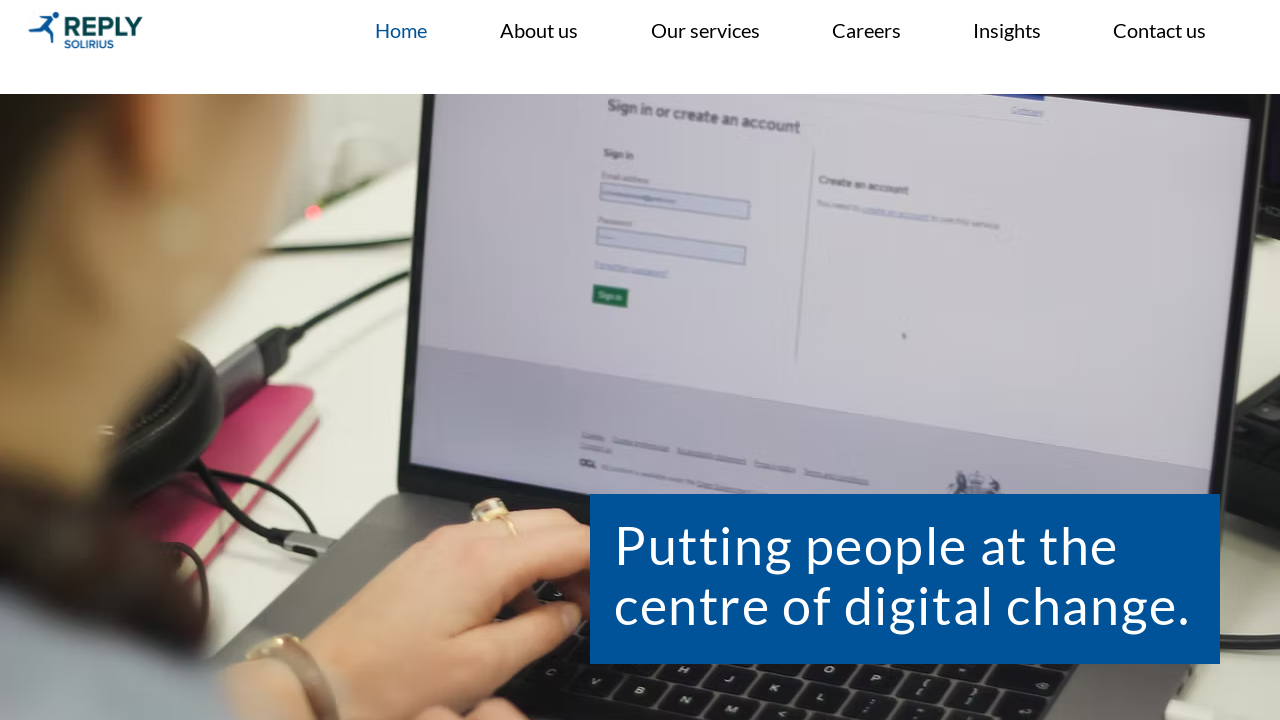

First navigation link is visible
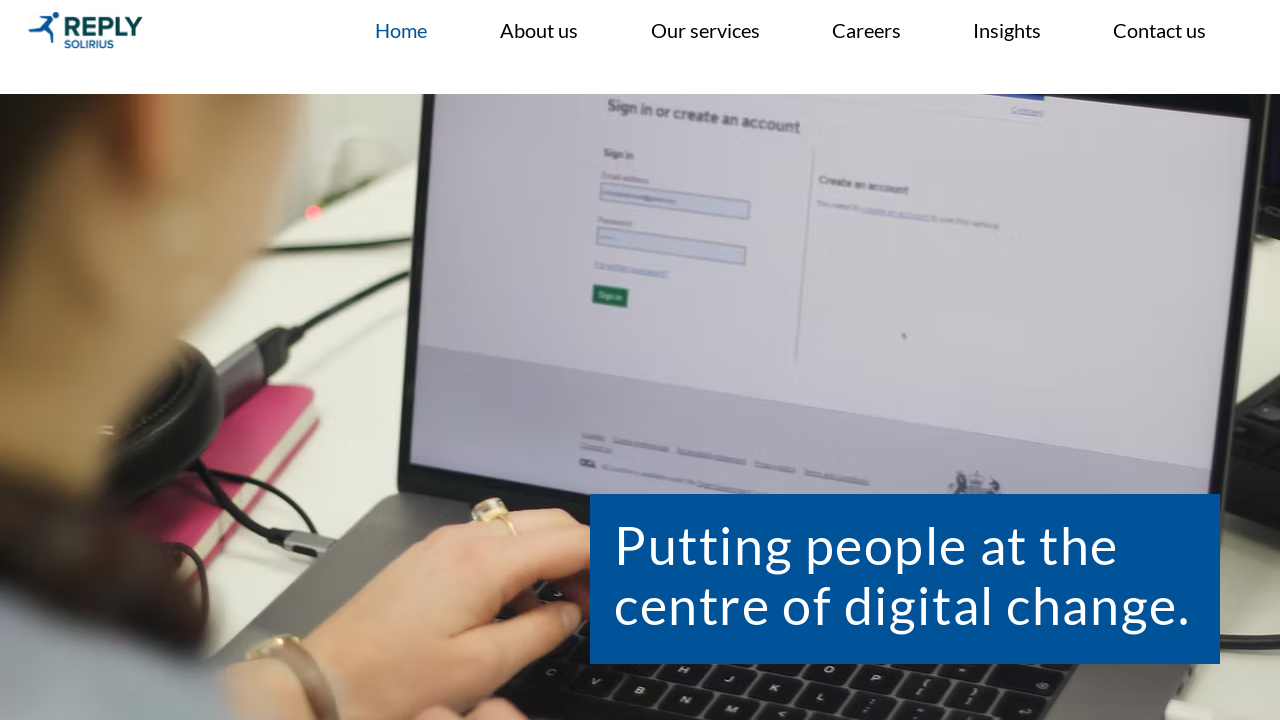

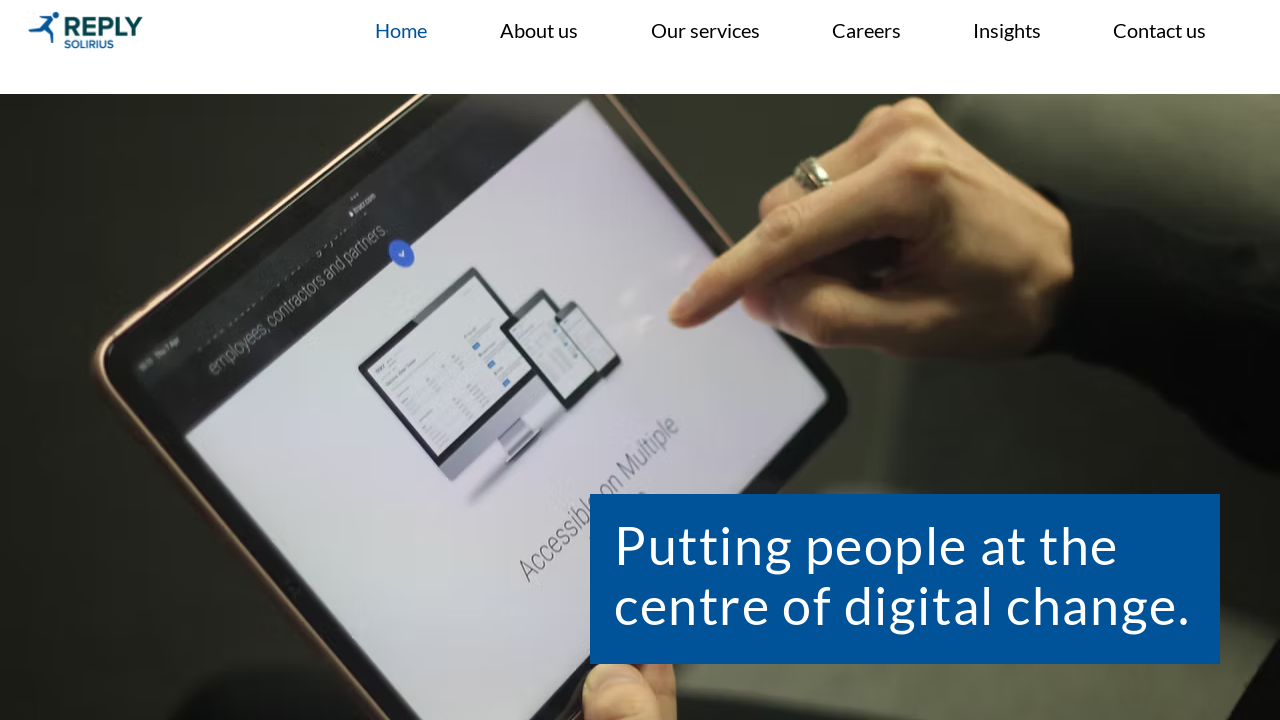